Navigates to the Selenide GitHub repository, clicks on the Wiki tab, then clicks on "Soft assertions" link and verifies the wiki content contains specific code example text

Starting URL: https://github.com/selenide/selenide

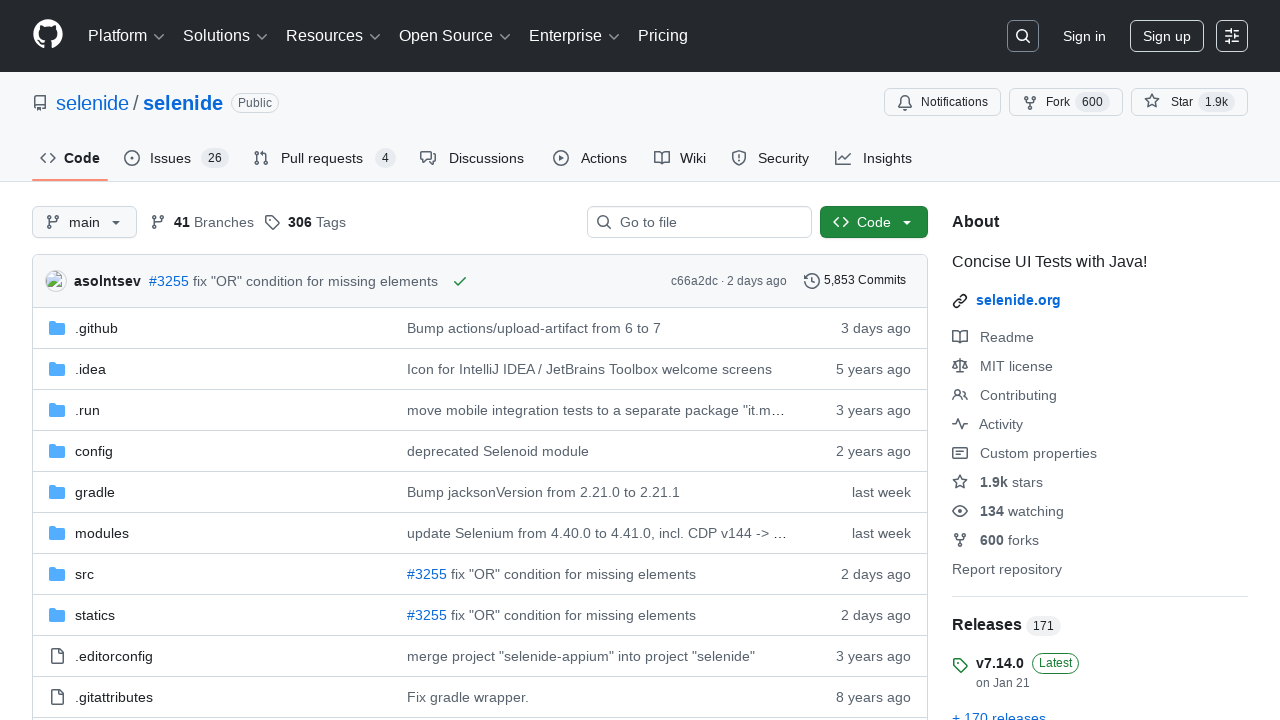

Navigated to Selenide GitHub repository
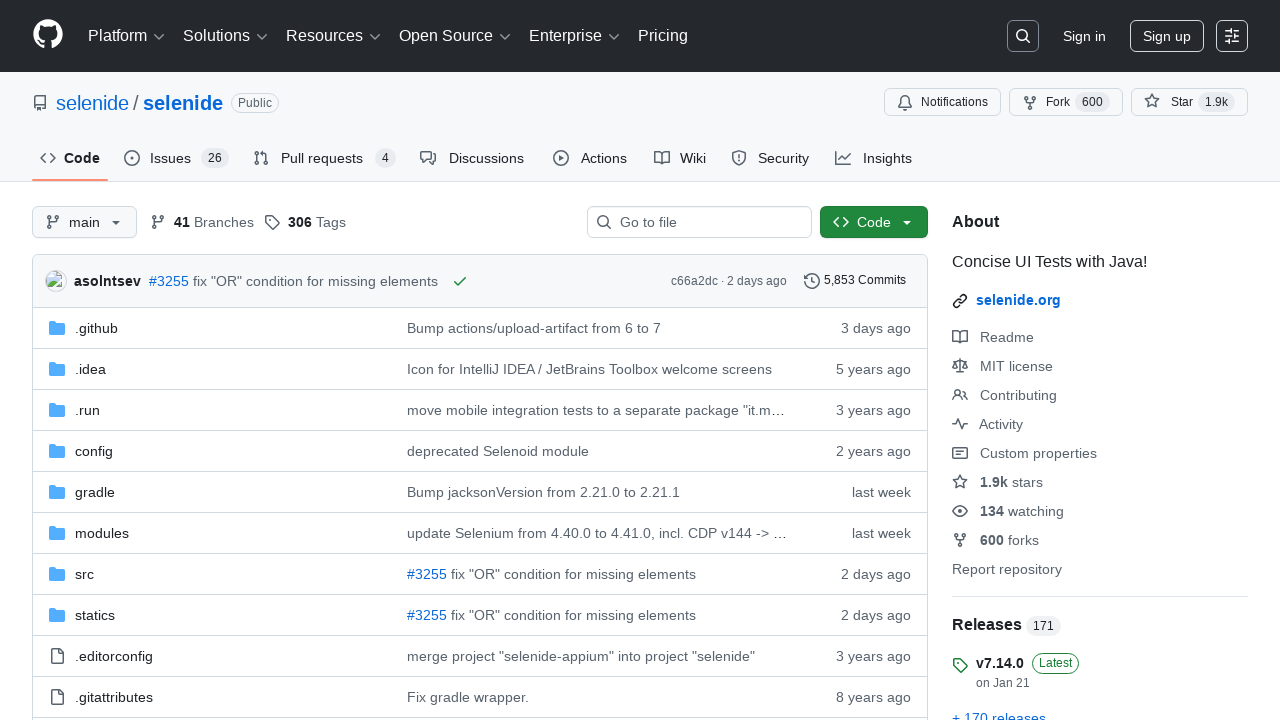

Clicked on Wiki tab at (680, 158) on #wiki-tab
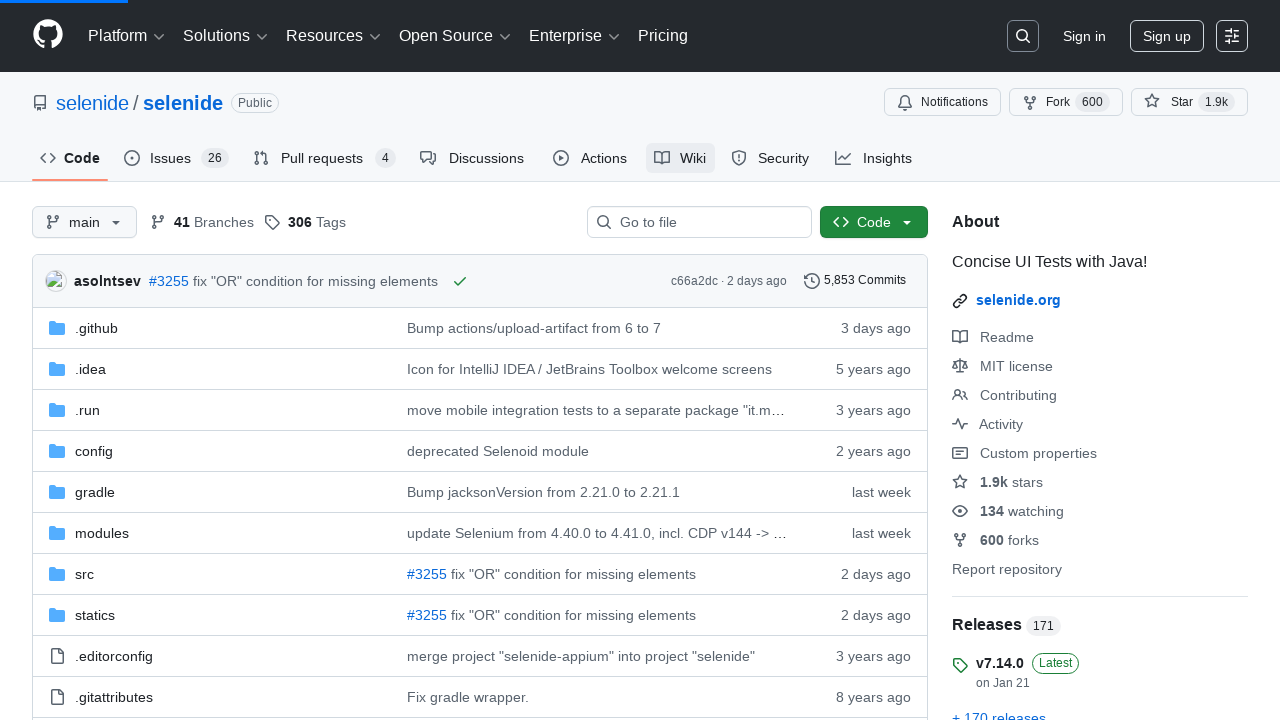

Clicked on 'Soft assertions' link at (116, 360) on text=Soft assertions
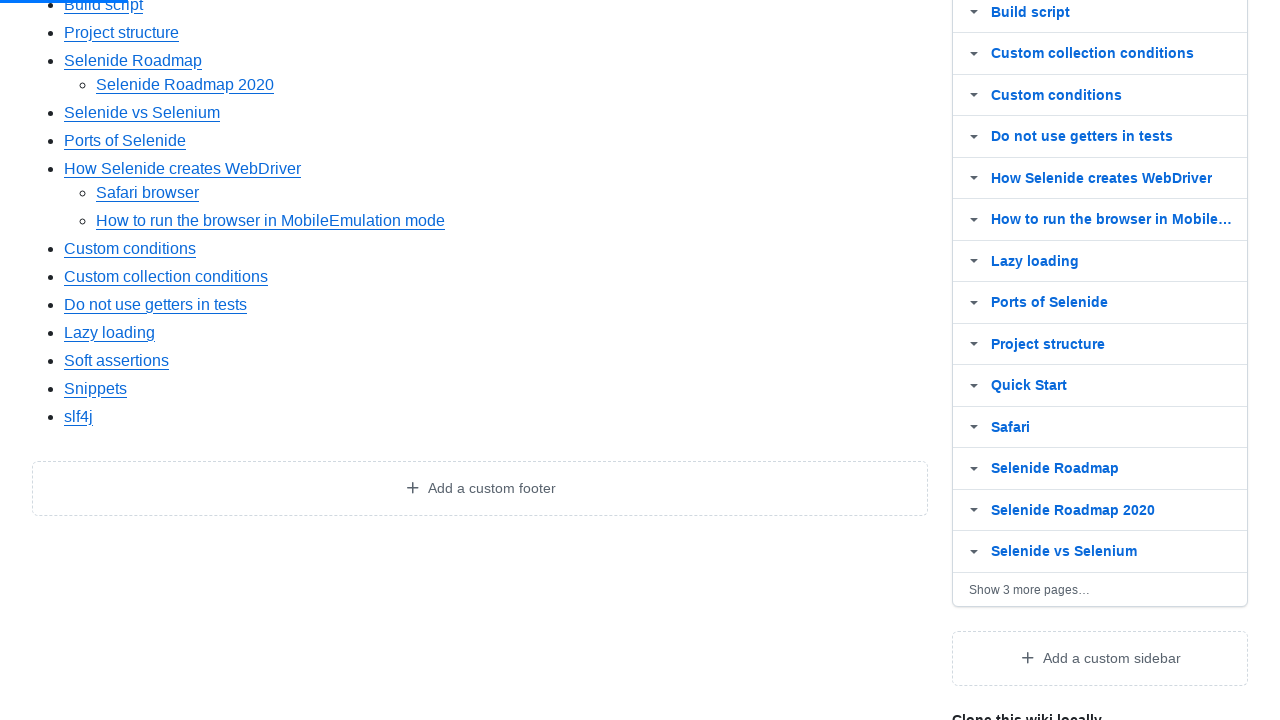

Wiki body element loaded
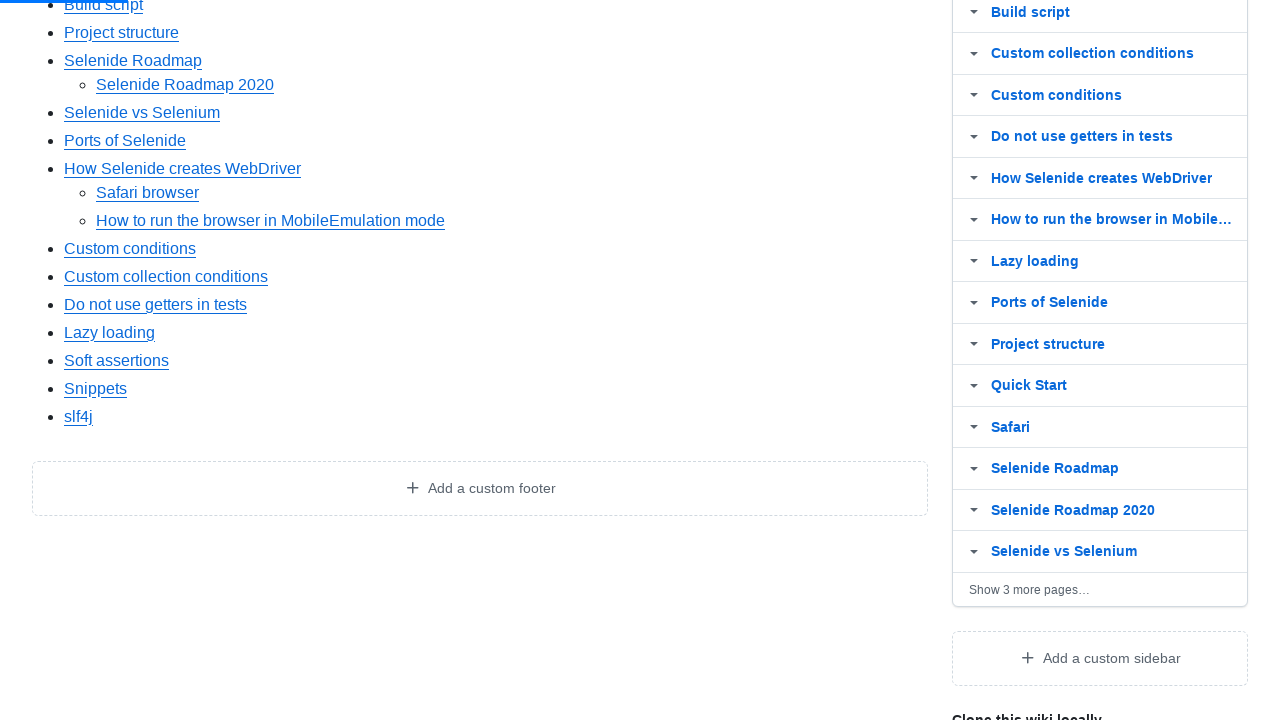

Wiki body element is visible
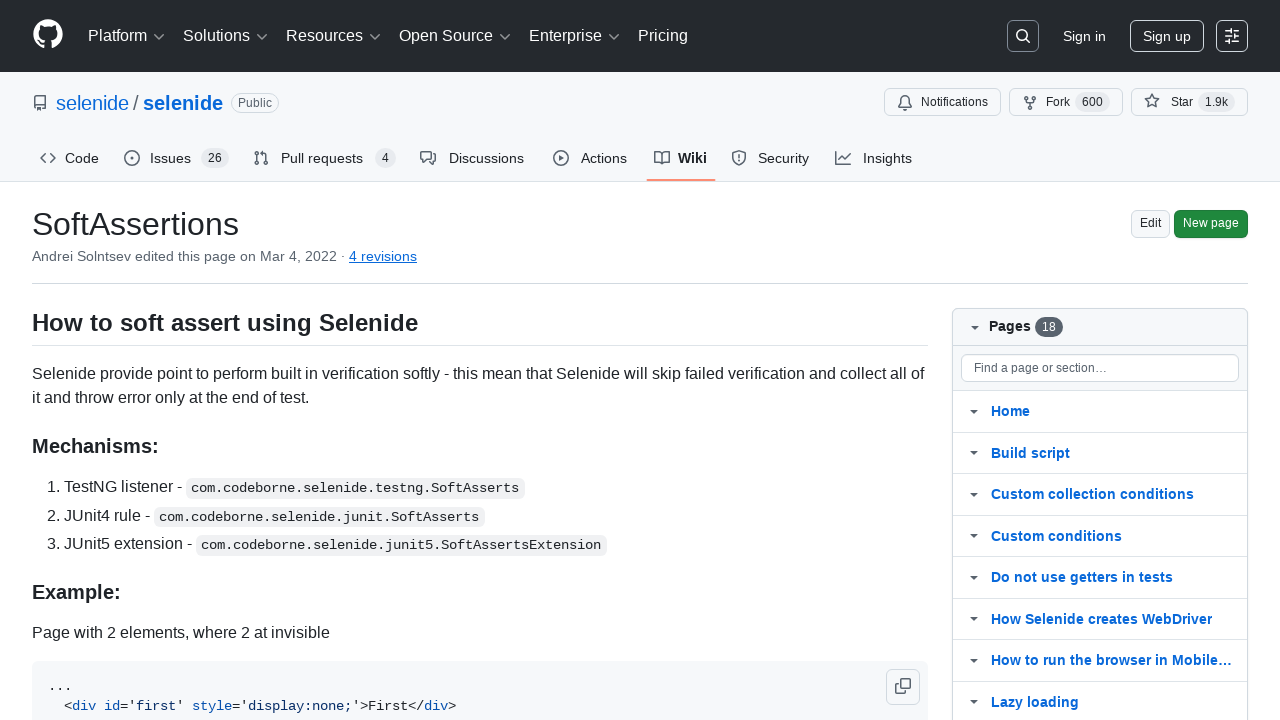

Verified wiki content contains '@ExtendWith({SoftAssertsExtension.class})' code example
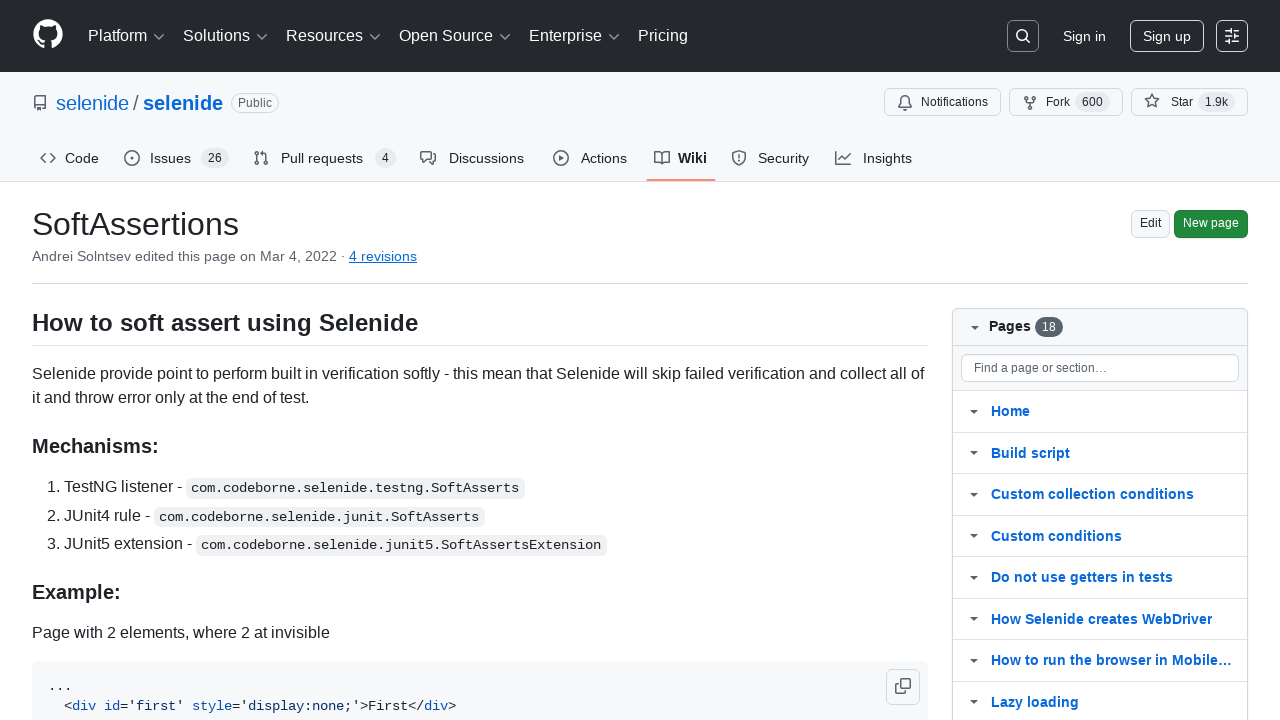

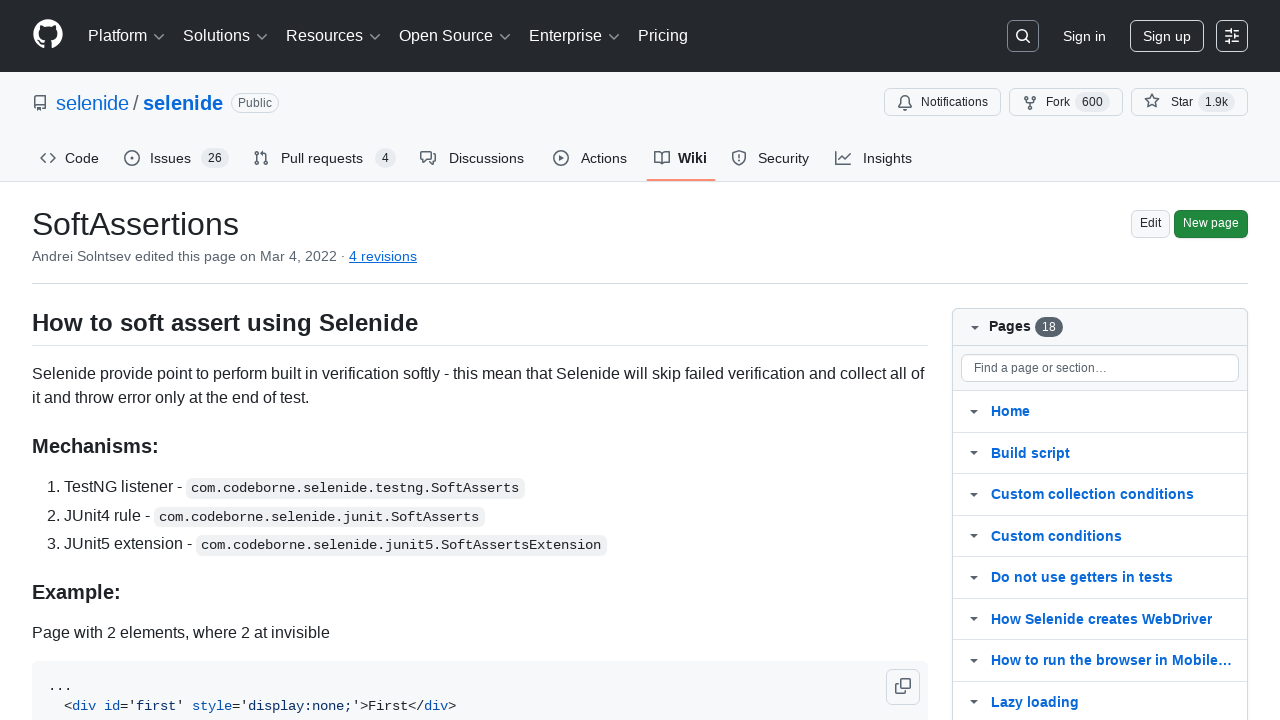